Tests browser back button navigation between filter views (All, Active, Completed)

Starting URL: https://demo.playwright.dev/todomvc

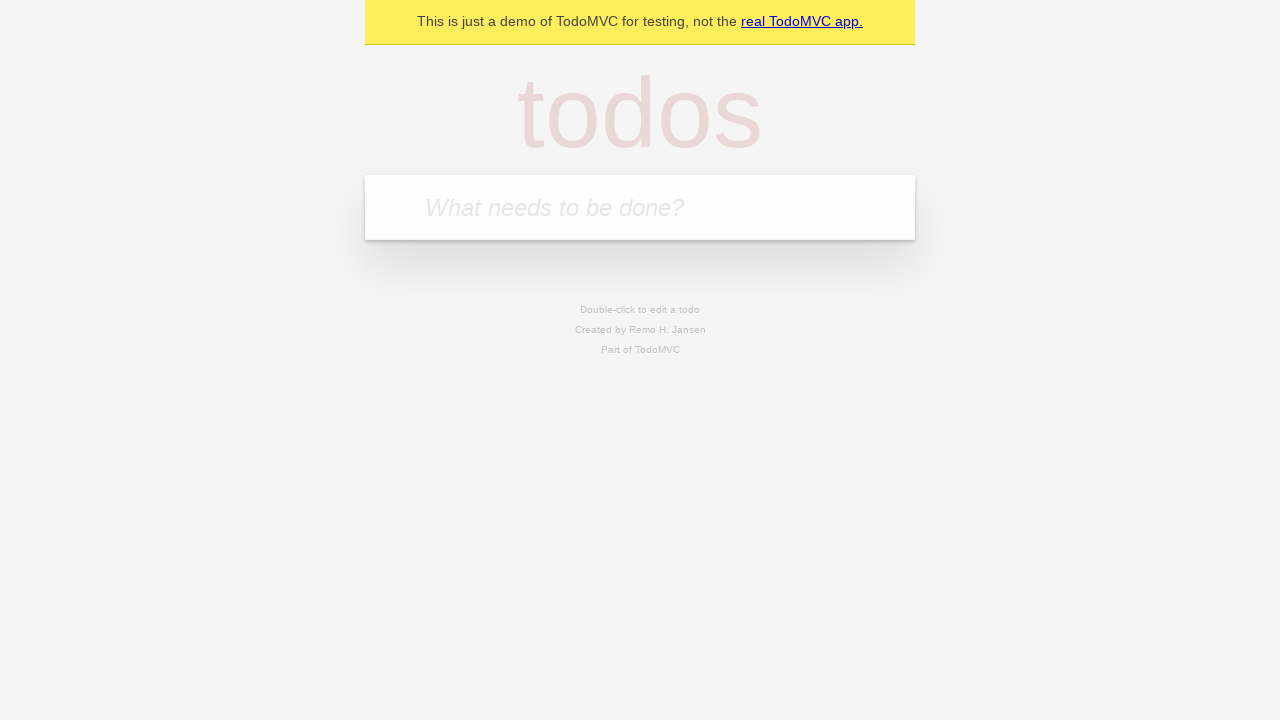

Filled todo input with 'buy some cheese' on internal:attr=[placeholder="What needs to be done?"i]
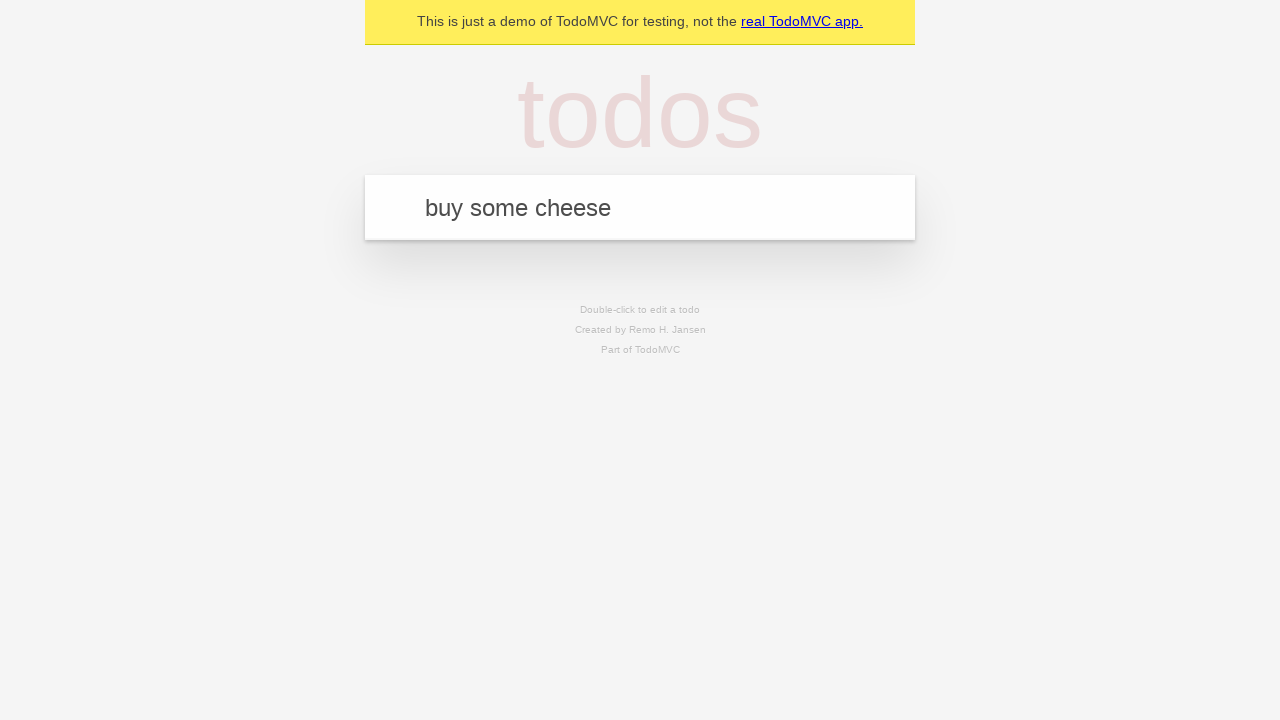

Pressed Enter to create first todo on internal:attr=[placeholder="What needs to be done?"i]
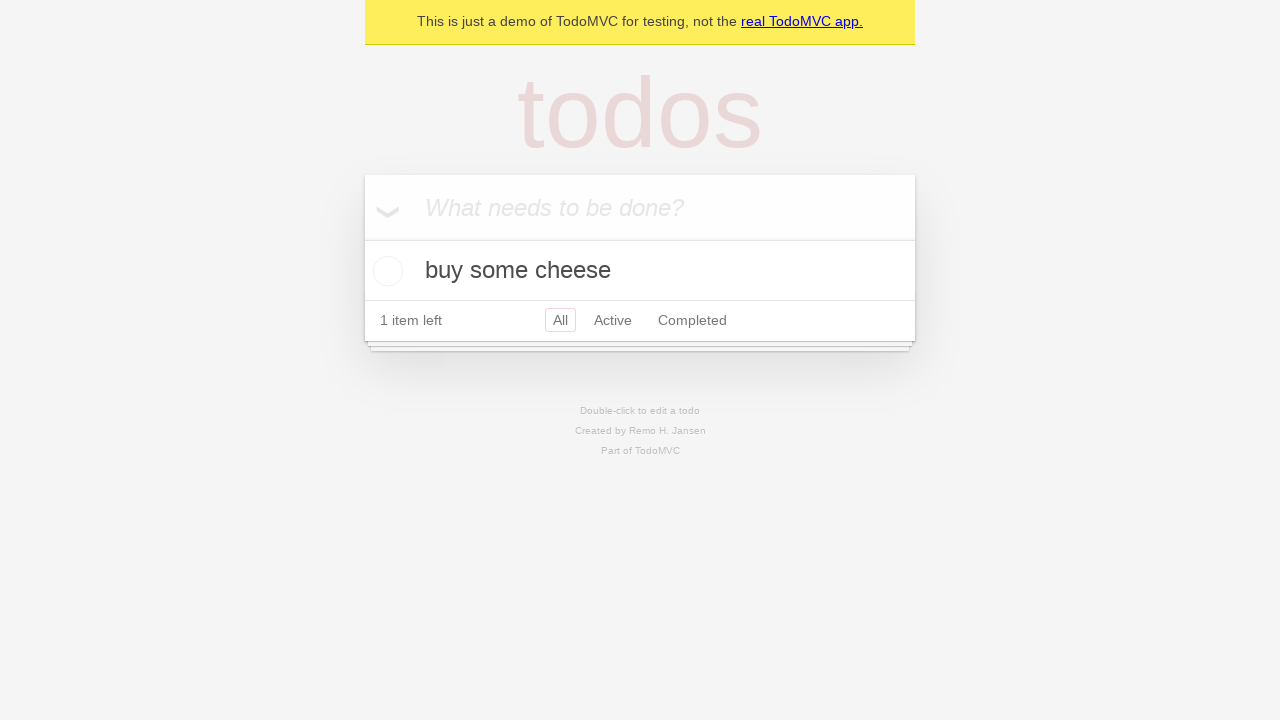

Filled todo input with 'feed the cat' on internal:attr=[placeholder="What needs to be done?"i]
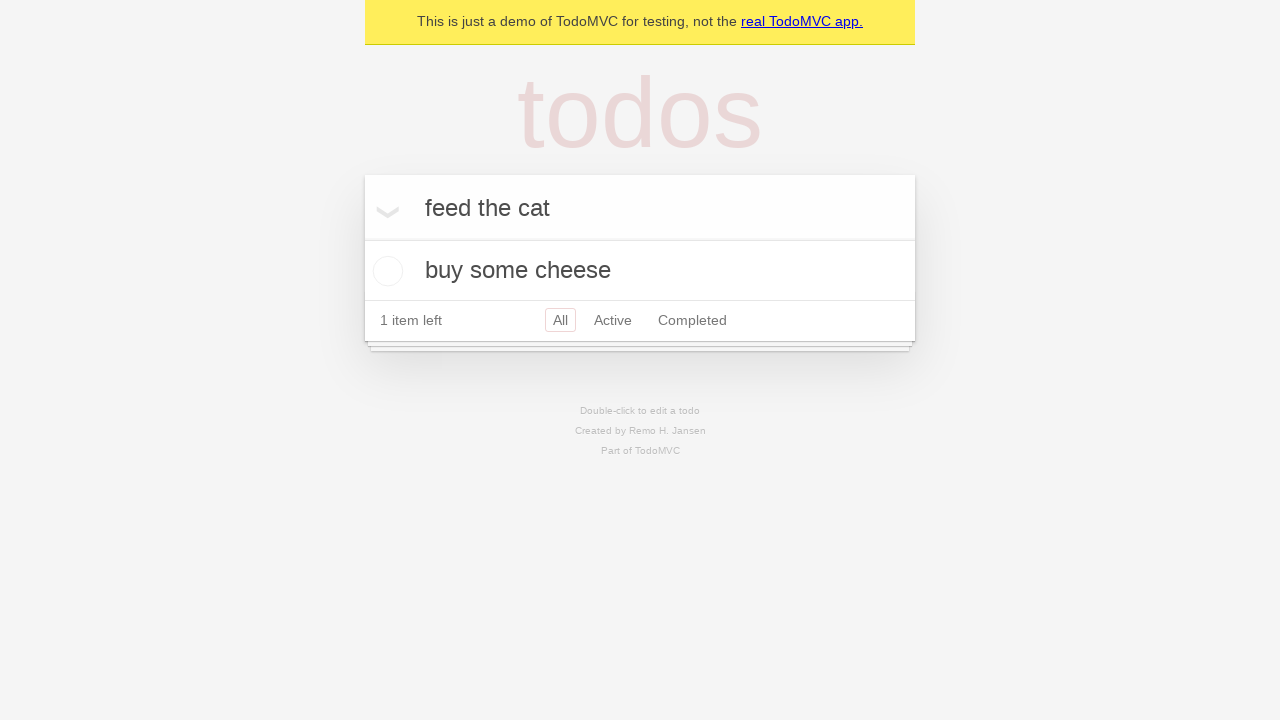

Pressed Enter to create second todo on internal:attr=[placeholder="What needs to be done?"i]
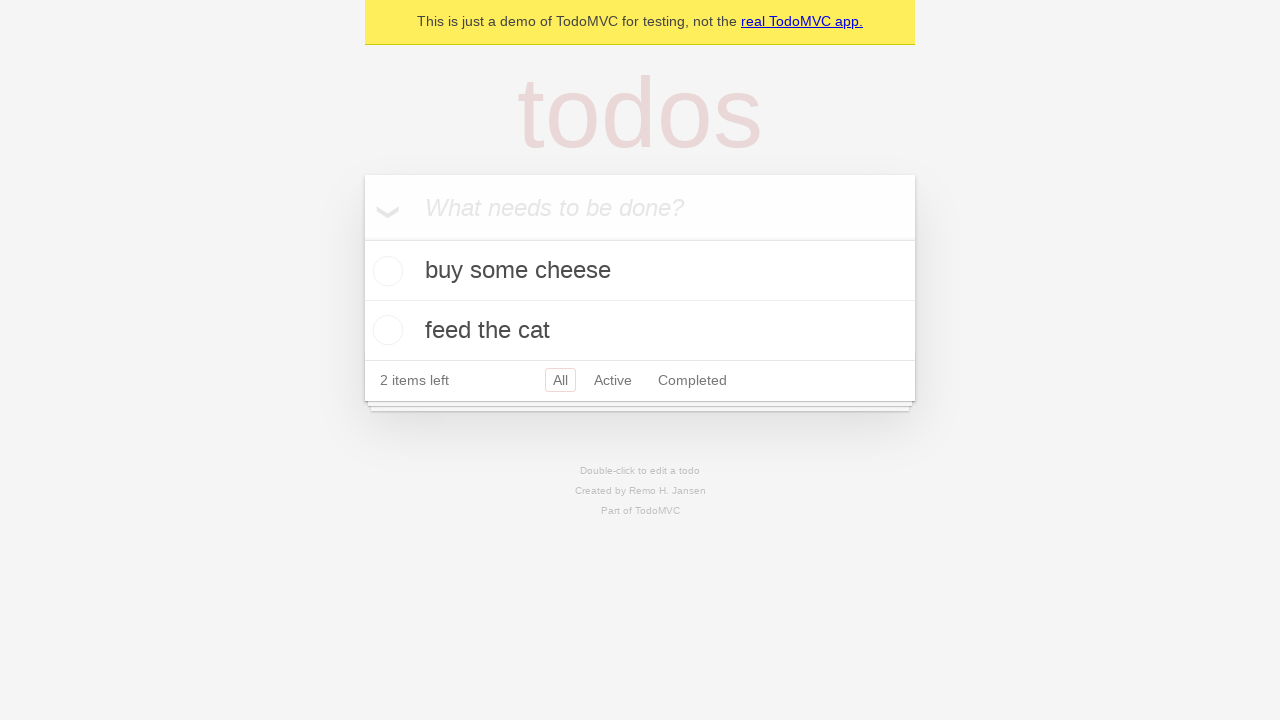

Filled todo input with 'book a doctors appointment' on internal:attr=[placeholder="What needs to be done?"i]
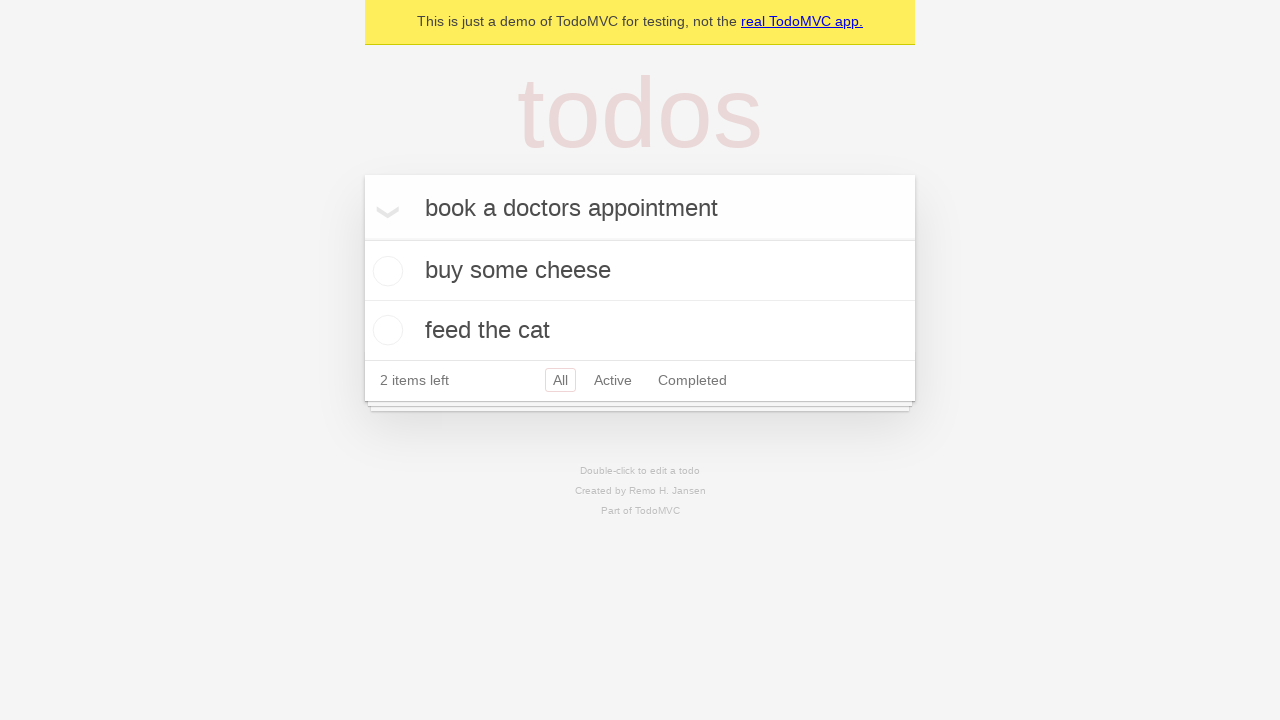

Pressed Enter to create third todo on internal:attr=[placeholder="What needs to be done?"i]
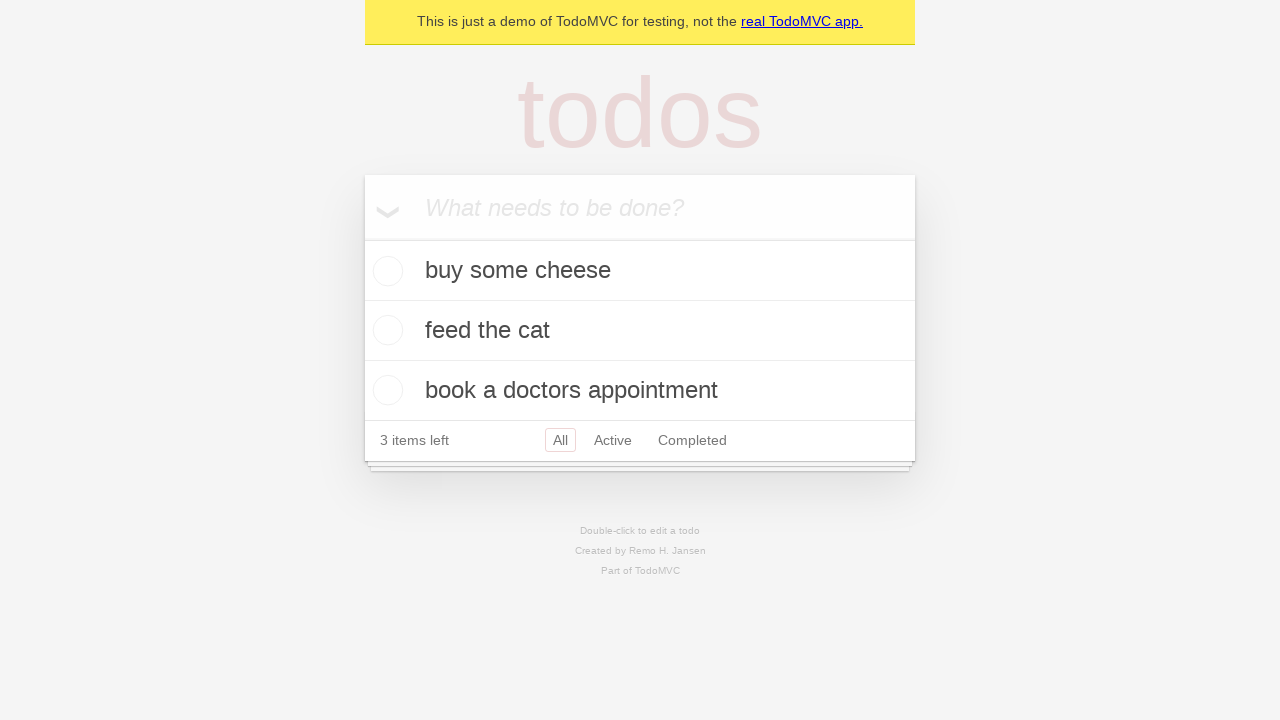

Marked second todo 'feed the cat' as complete at (385, 330) on .todo-list li .toggle >> nth=1
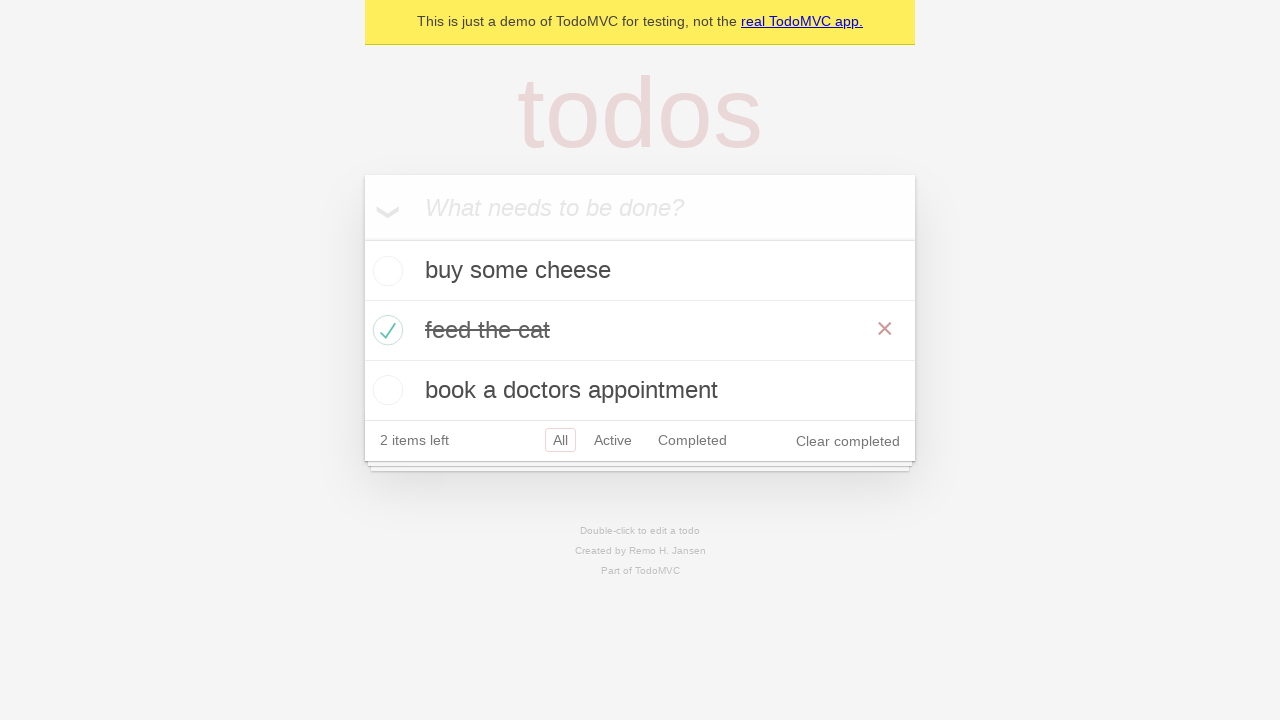

Clicked All filter to view all todos at (560, 440) on internal:role=link[name="All"i]
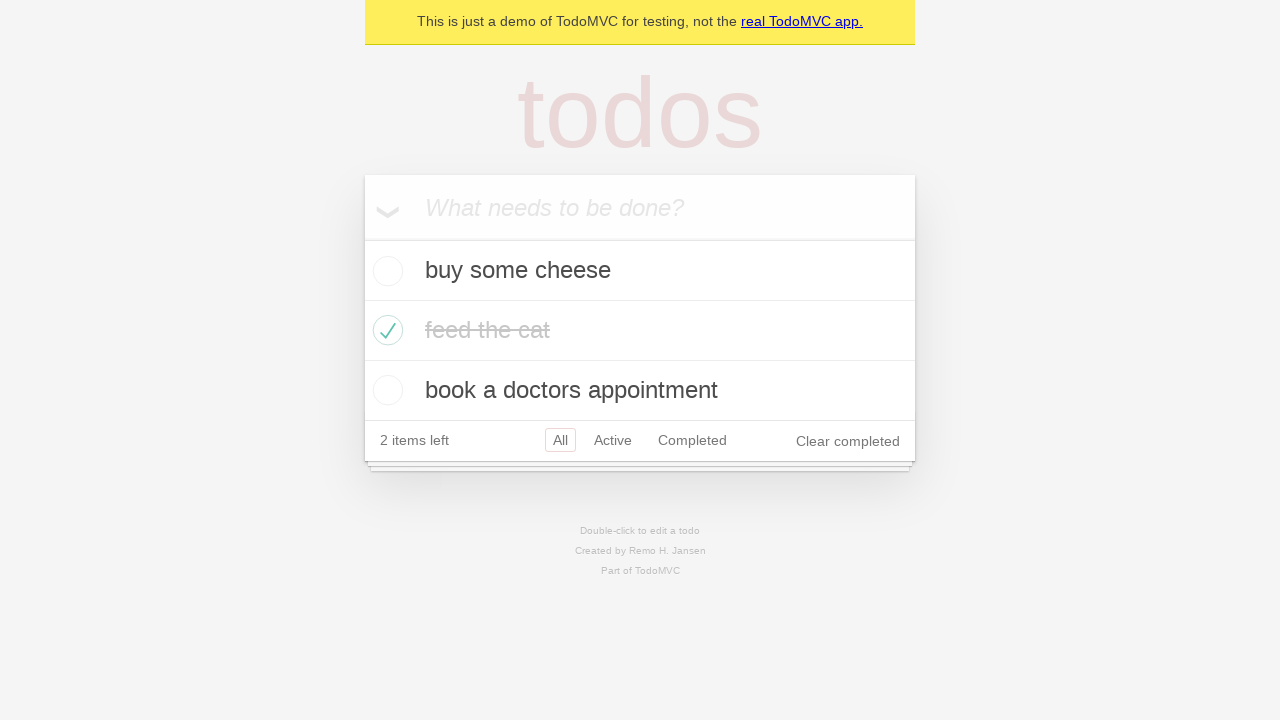

Clicked Active filter to view active todos only at (613, 440) on internal:role=link[name="Active"i]
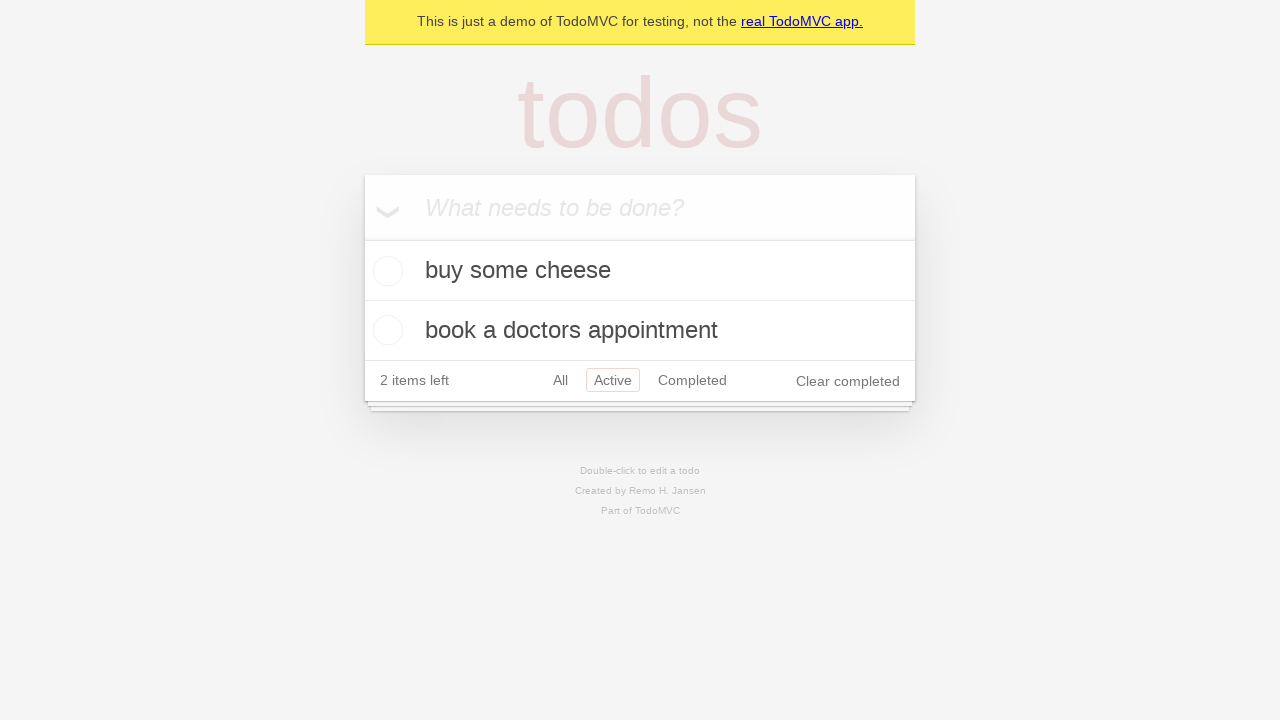

Clicked Completed filter to view completed todos only at (692, 380) on internal:role=link[name="Completed"i]
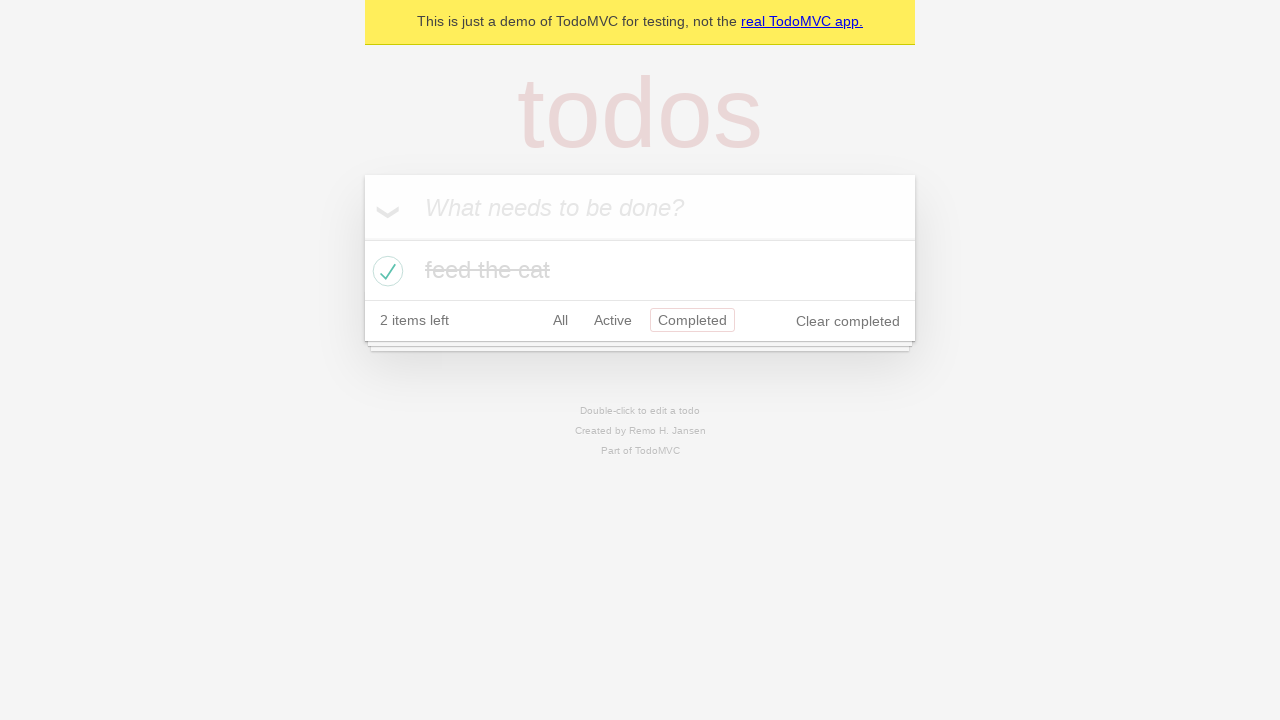

Navigated back to Active filter view
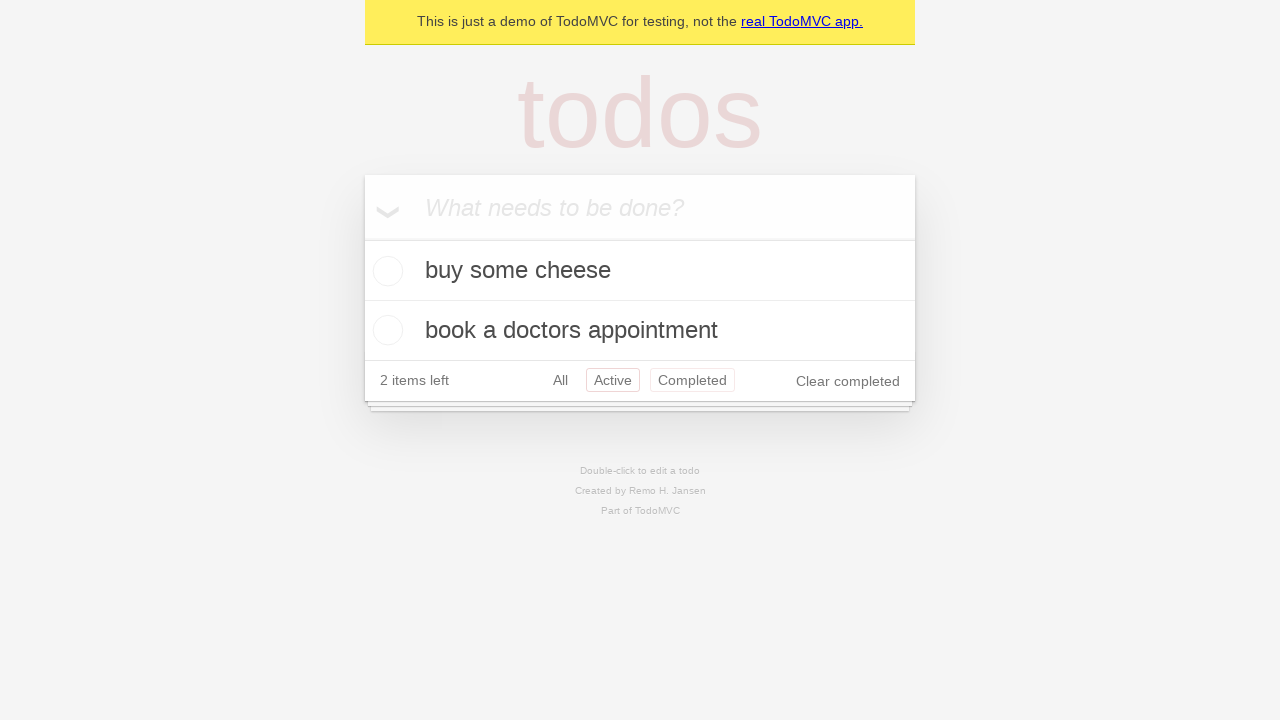

Navigated back to All filter view
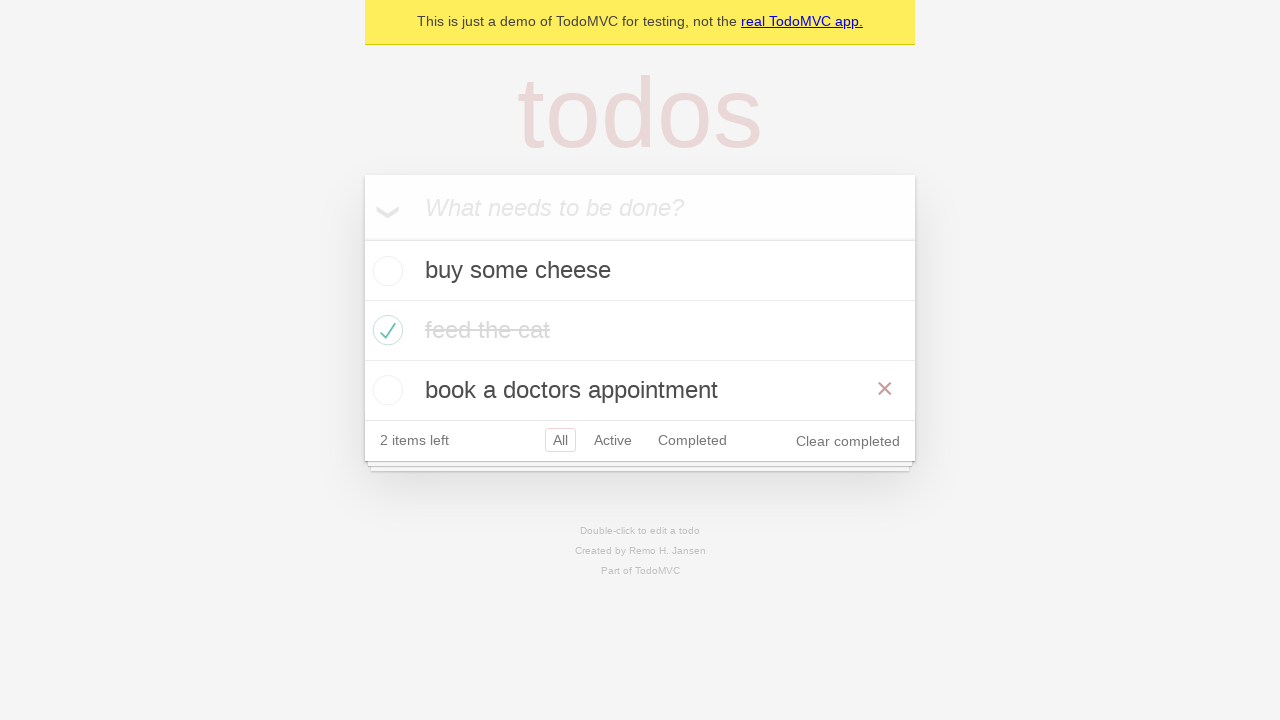

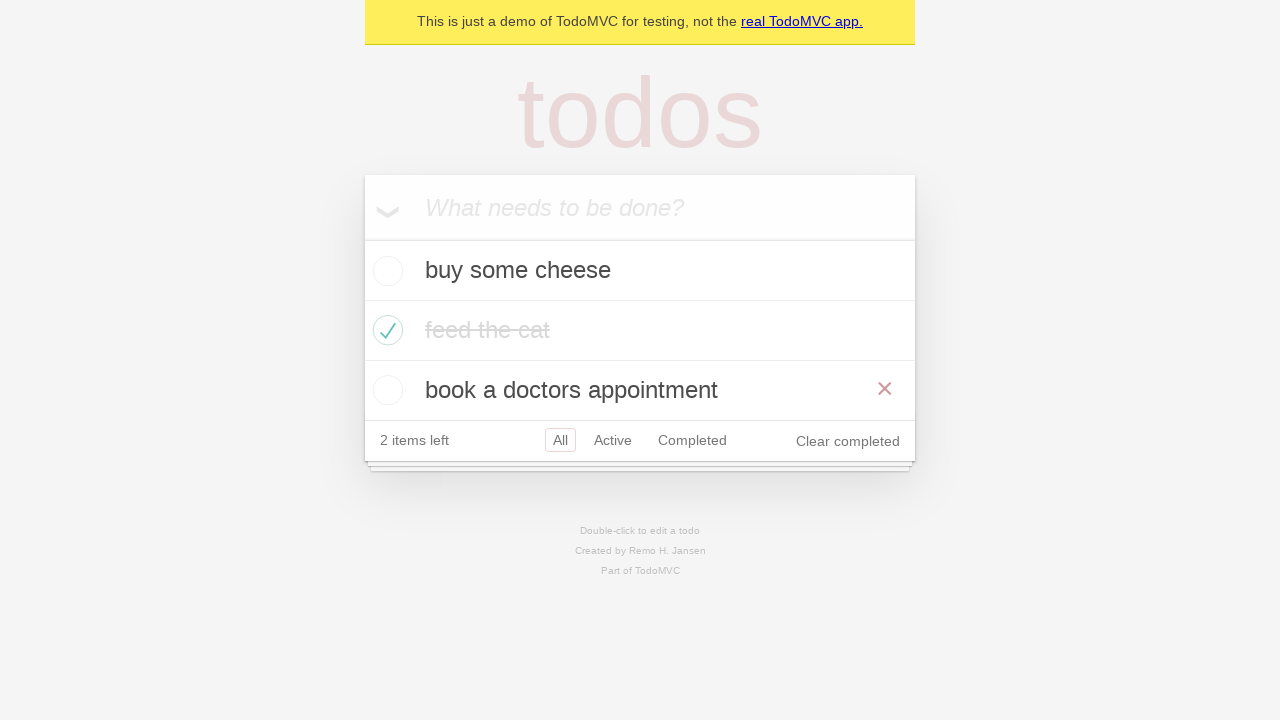